Tests Shadow DOM interaction by navigating through nested shadow roots and filling a pizza input field with text. Demonstrates Playwright's ability to handle shadow DOM elements.

Starting URL: https://selectorshub.com/iframe-in-shadow-dom/

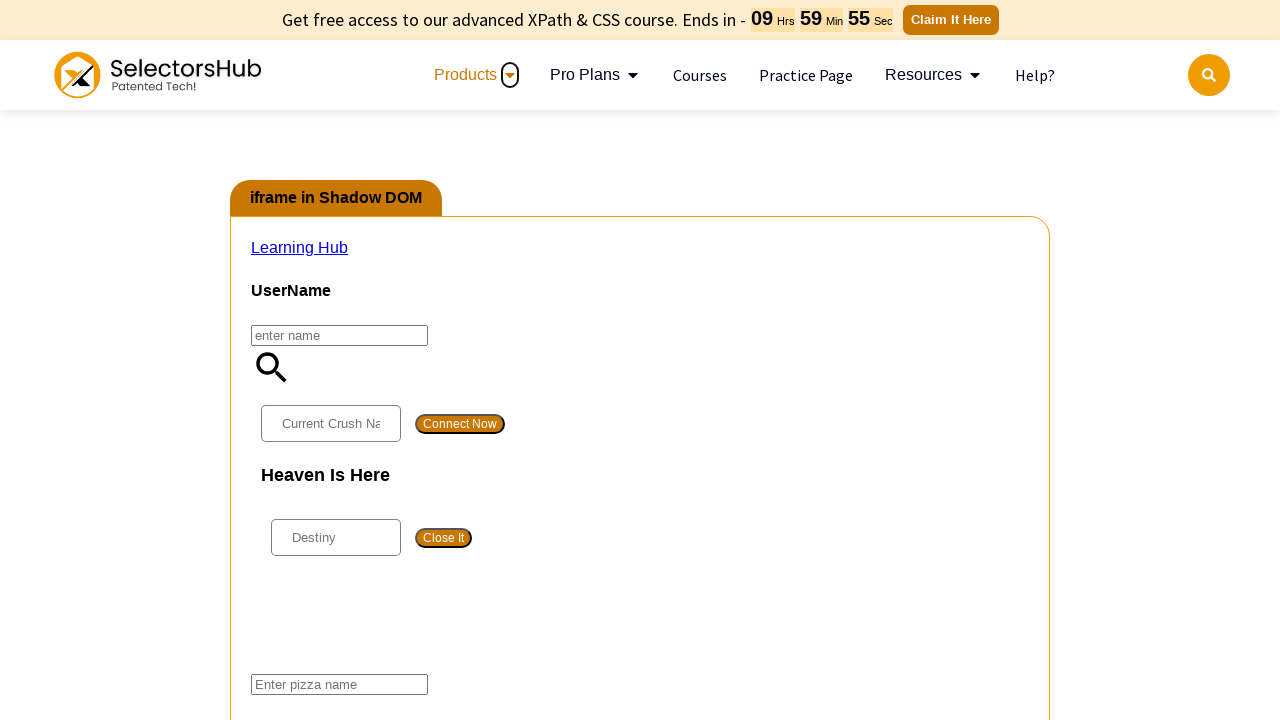

Waited for page to fully load (2 seconds)
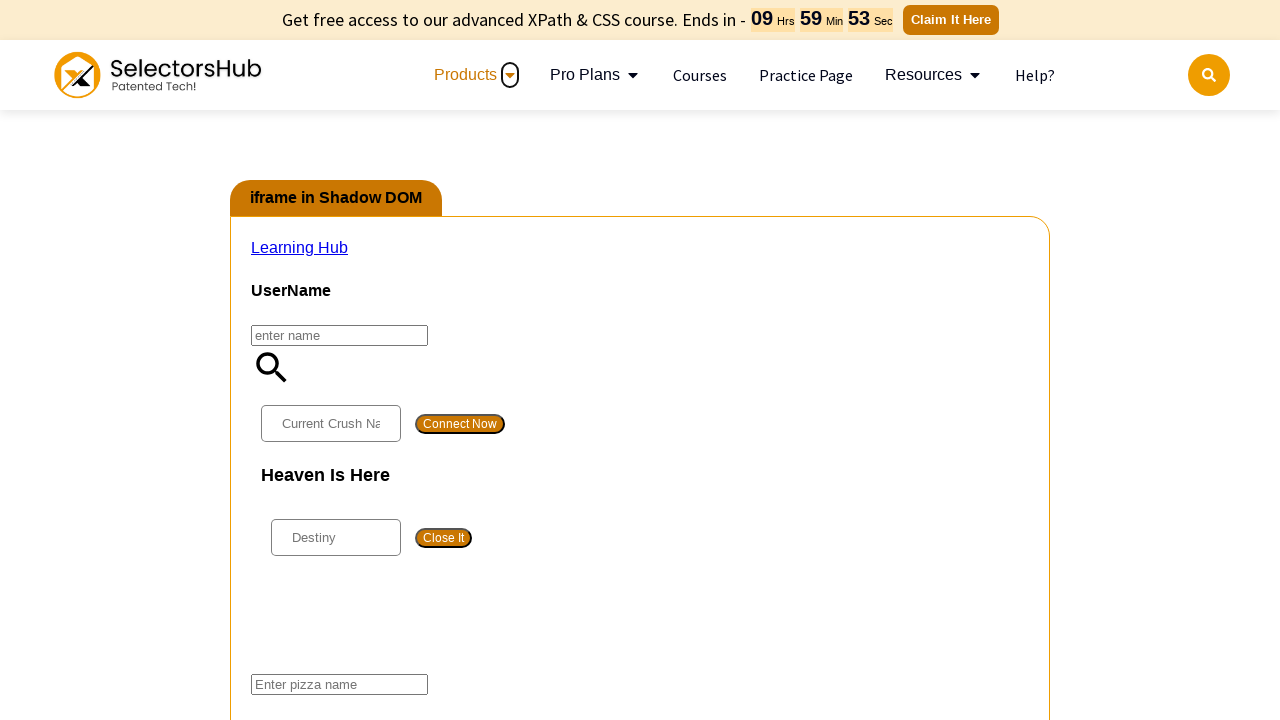

Located pizza input field by piercing nested shadow DOM roots (#userName > #app2 > #pizza)
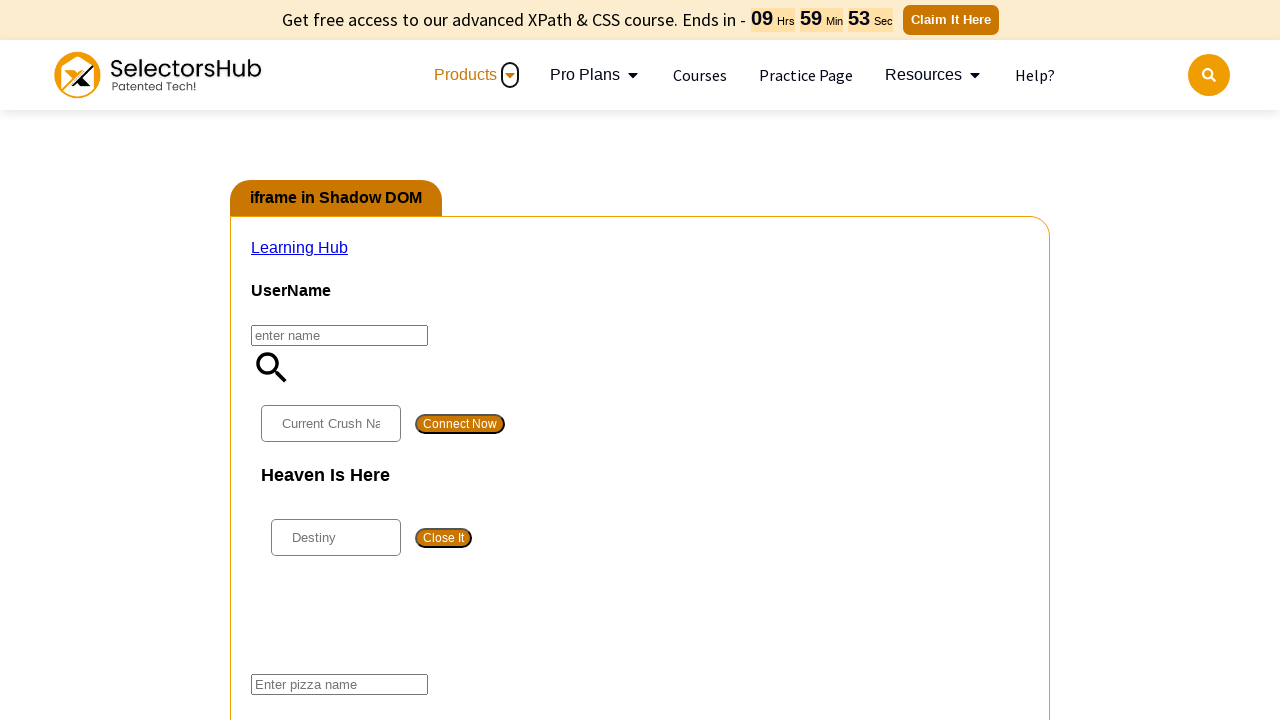

Filled pizza input field with 'Veg Pizza' on #userName >> #app2 >> #pizza
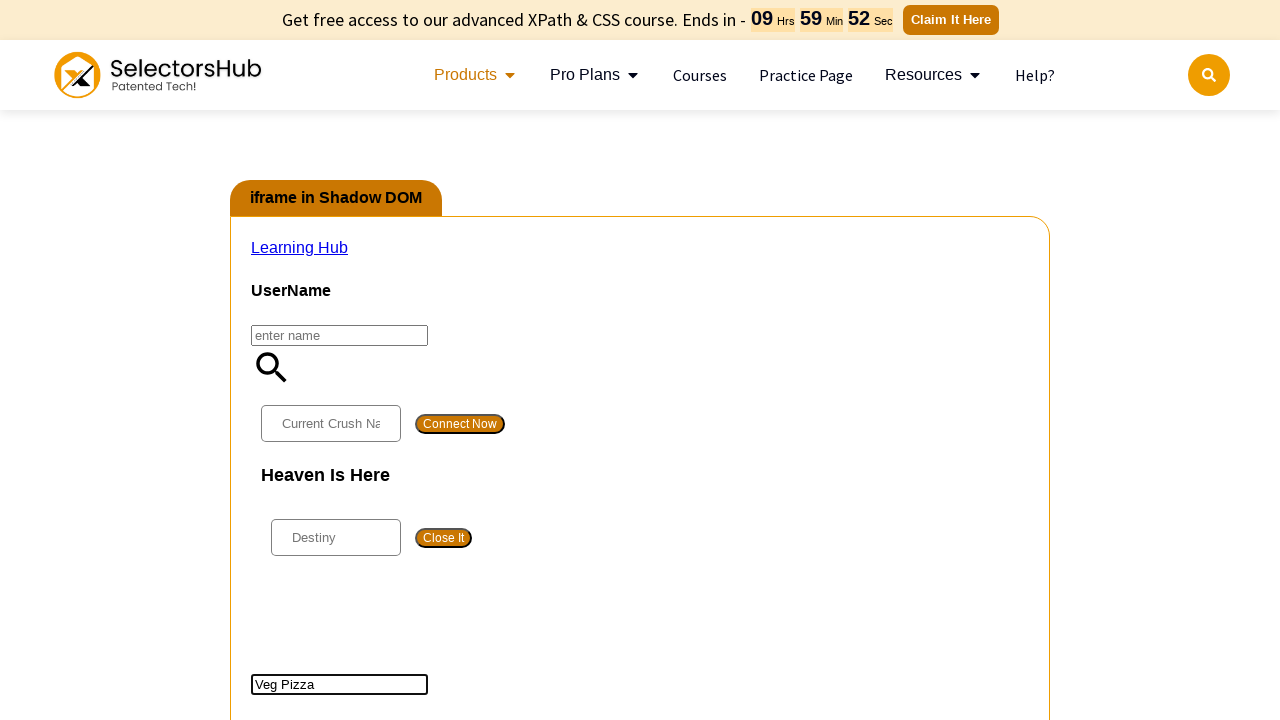

Waited to verify input was filled (1 second)
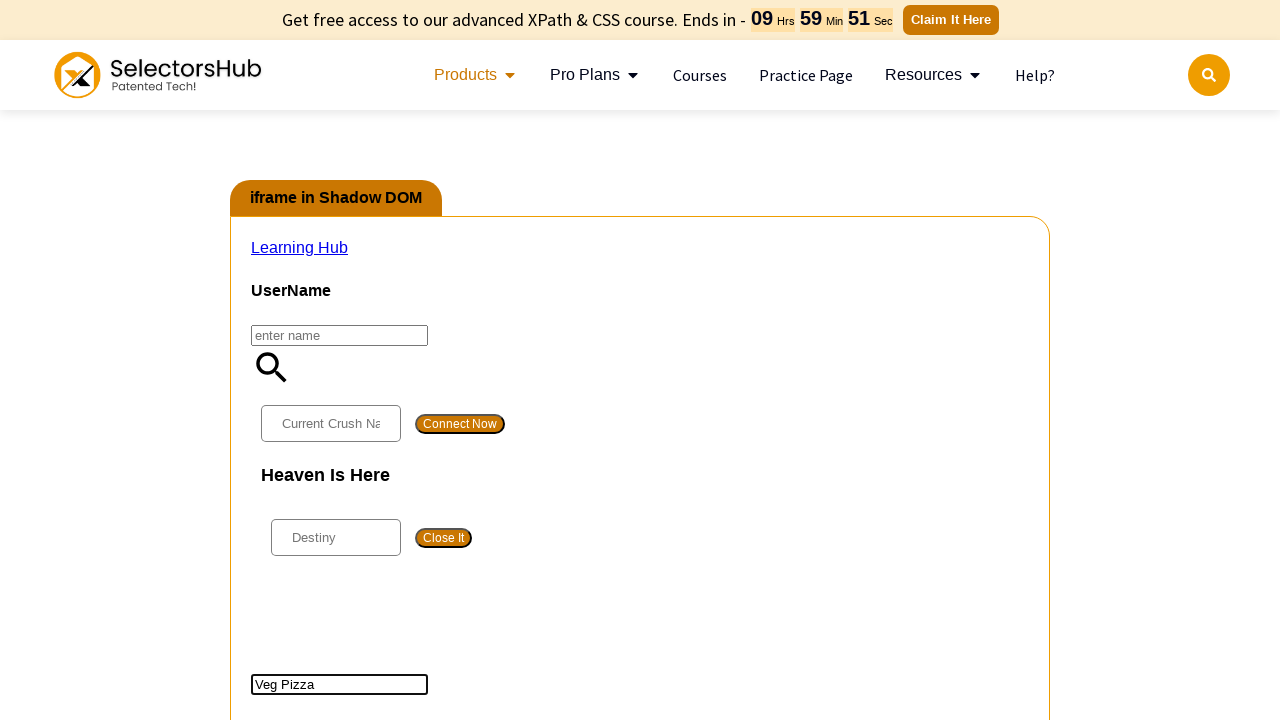

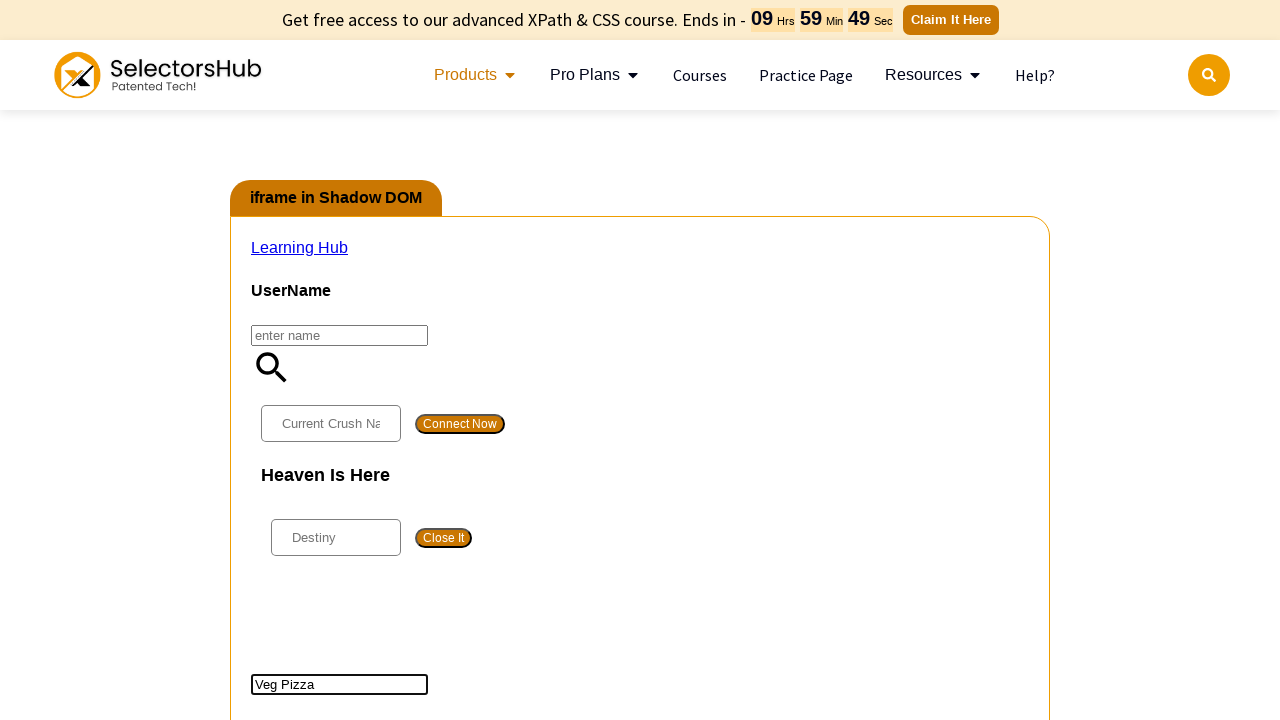